Tests a text box form by filling in full name, email, current address, and permanent address fields, then submitting the form by clicking the submit button.

Starting URL: https://demoqa.com/text-box

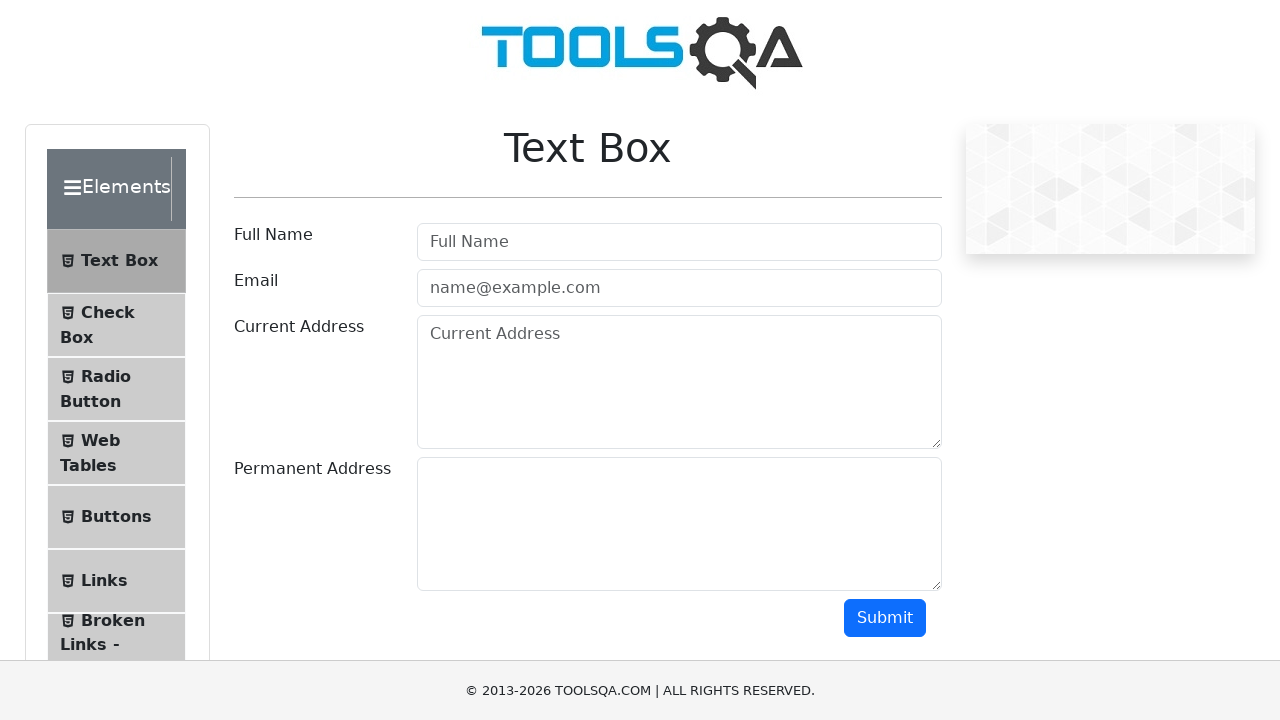

Filled Full Name field with 'Александр Сергеевич Пушкин' on input[placeholder="Full Name"]
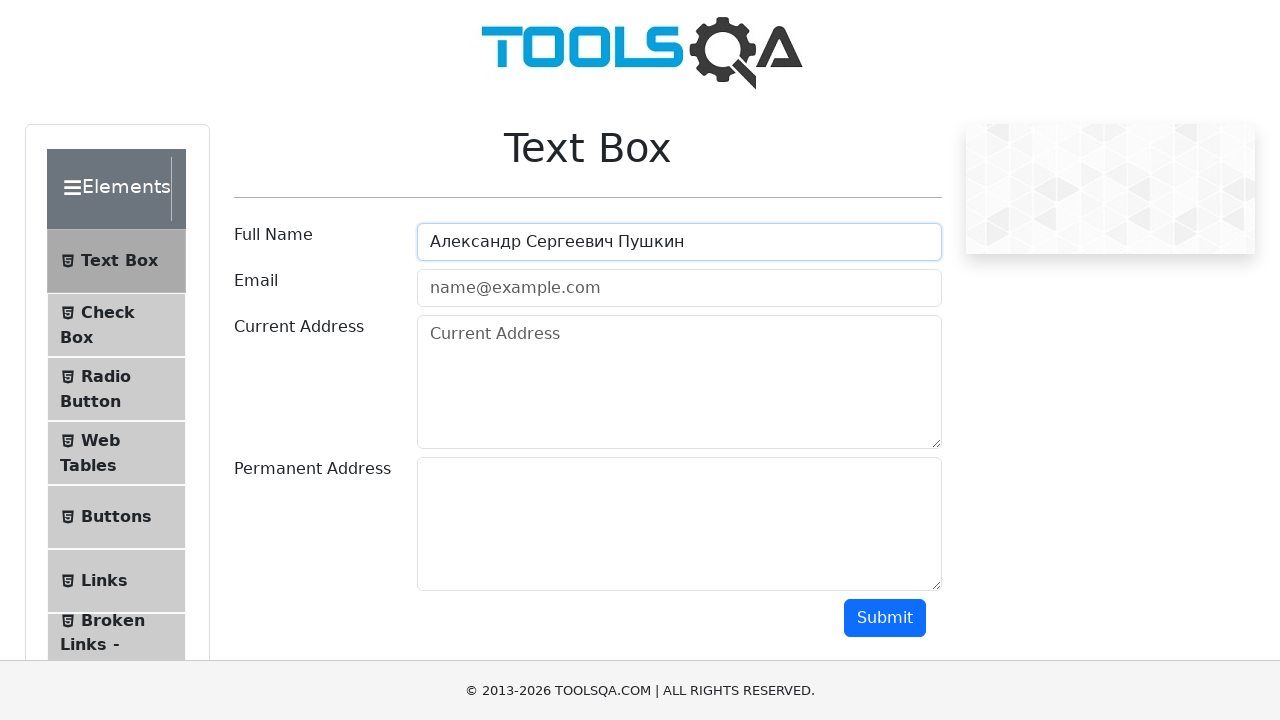

Filled Email field with 'aspush@inbox.ru' on input[placeholder="name@example.com"]
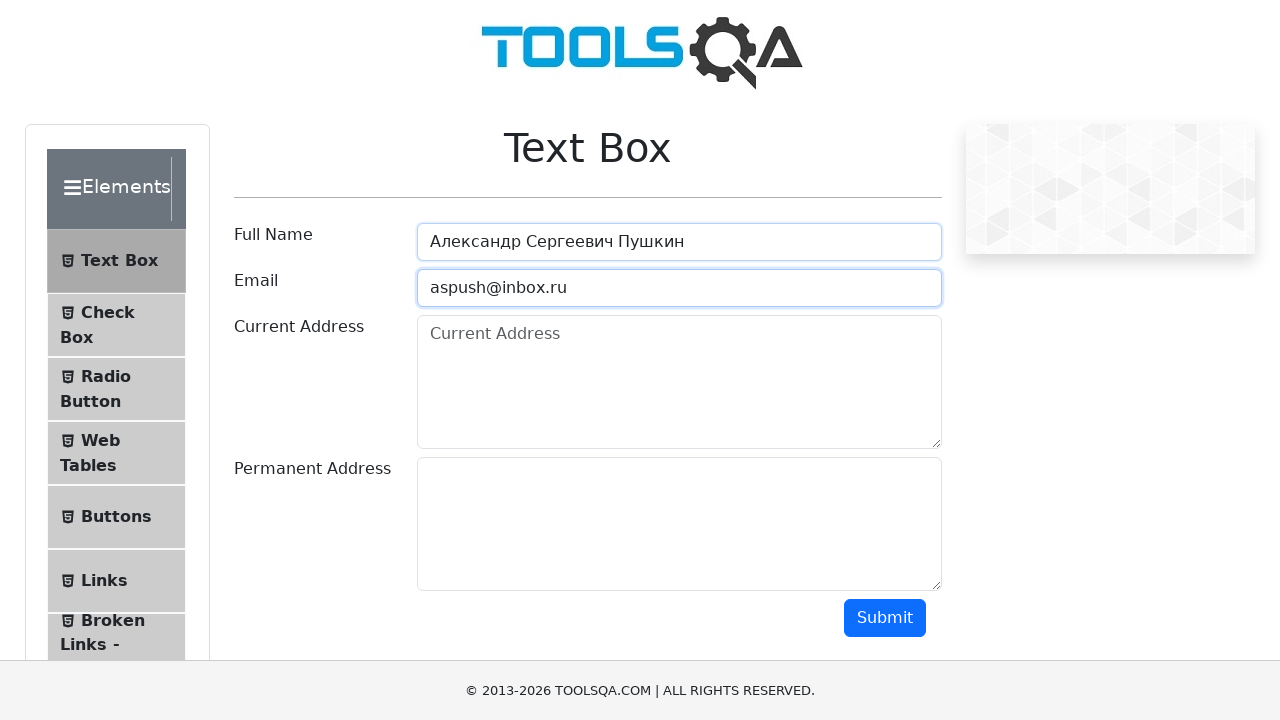

Filled Current Address field with Russian address on textarea[placeholder="Current Address"]
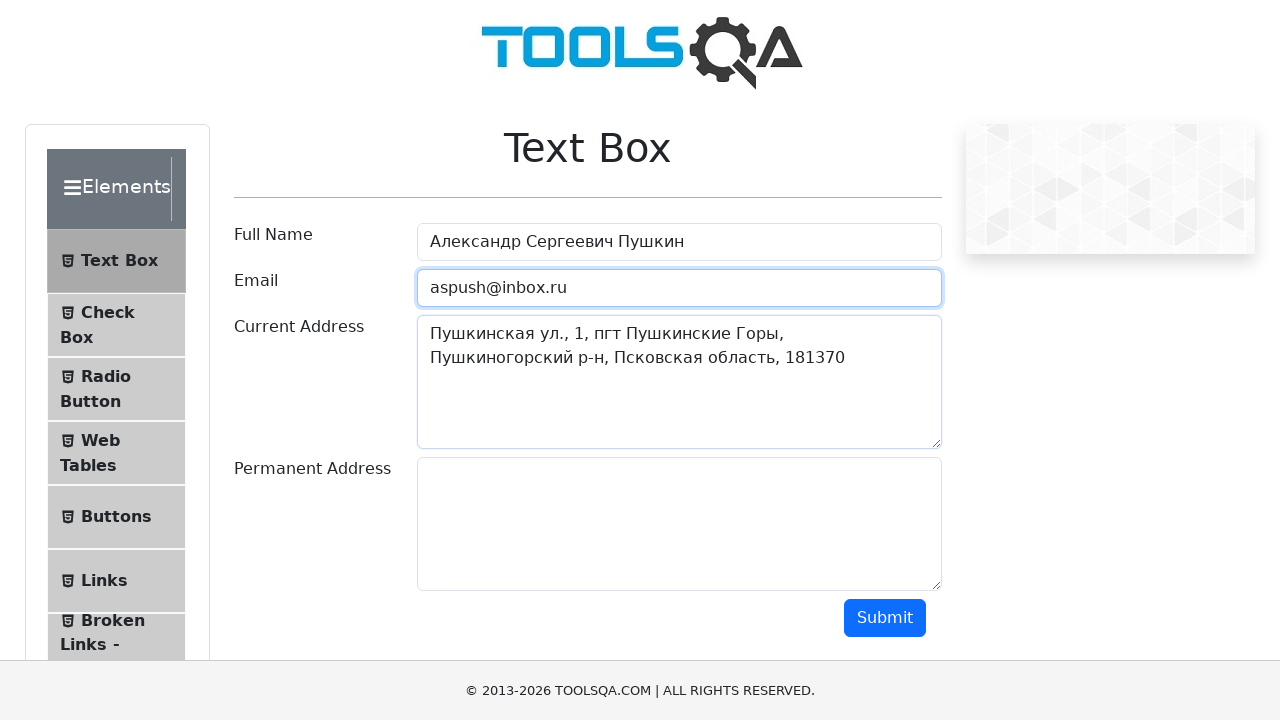

Filled Permanent Address field with 'с. Михайловское, Псковская обл., Россия, 181370' on #permanentAddress
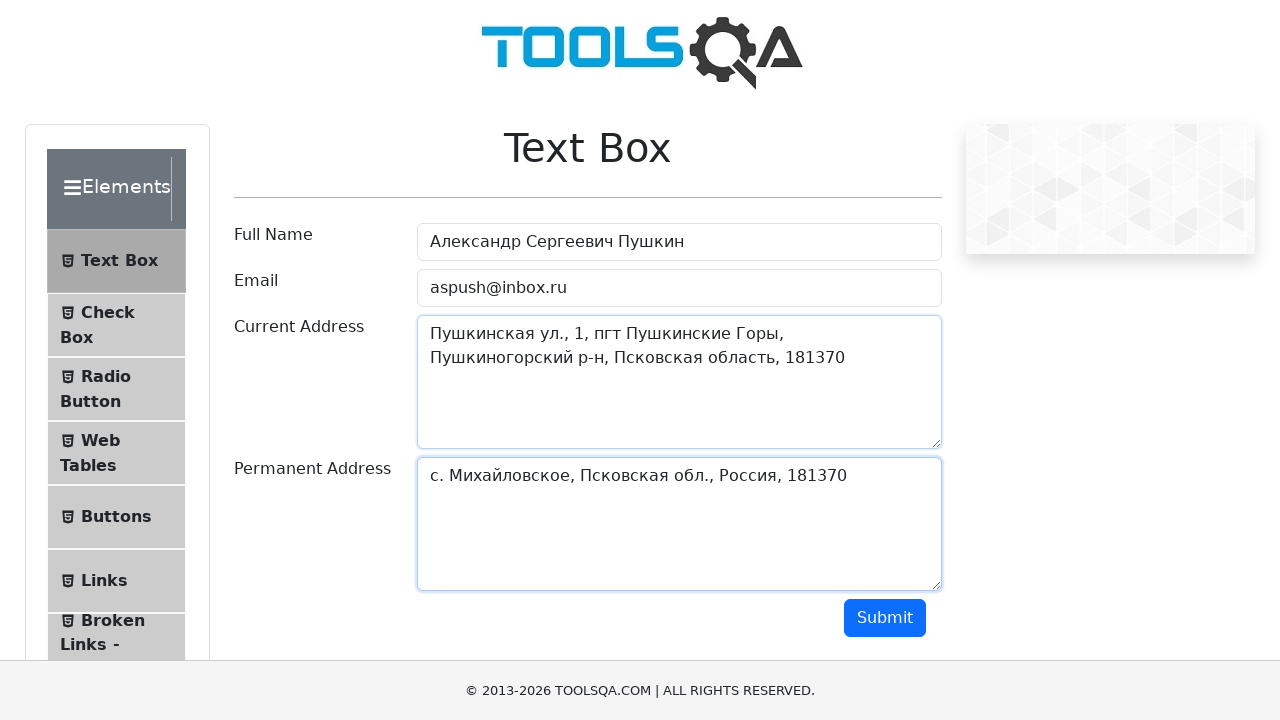

Clicked Submit button to submit the form at (885, 618) on #submit
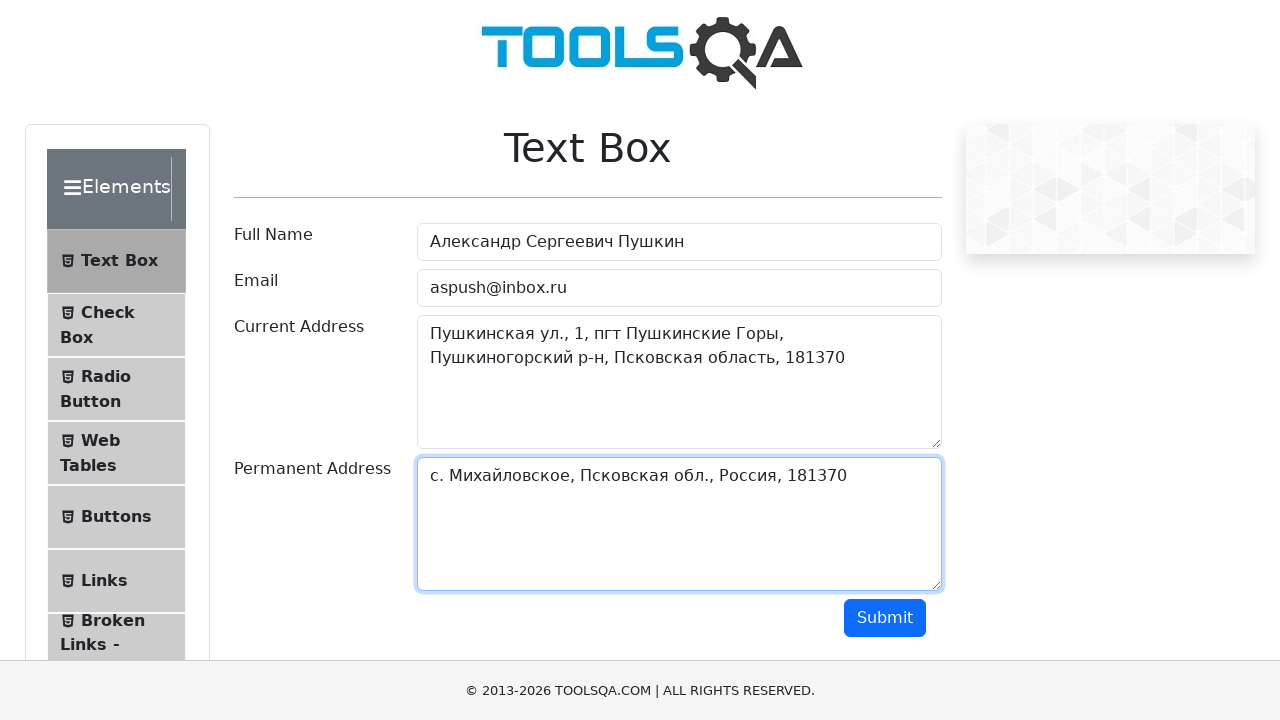

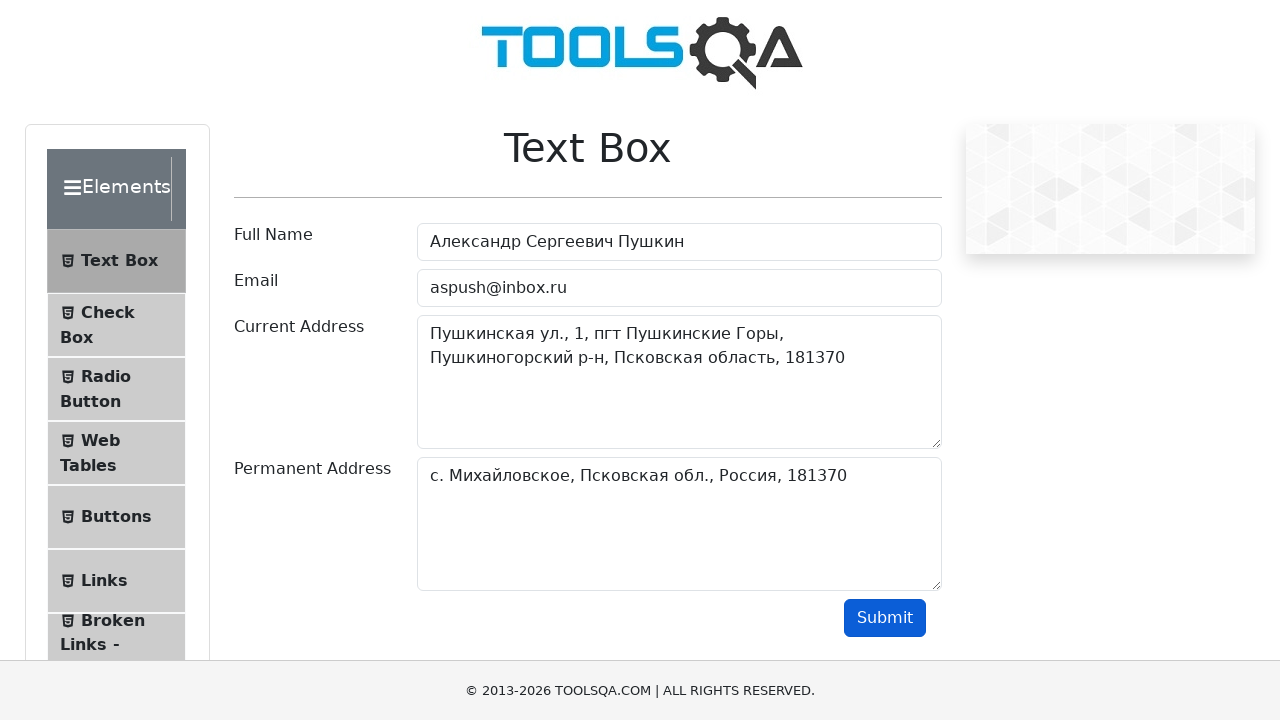